Tests that edits are saved when the input field loses focus (blur event)

Starting URL: https://demo.playwright.dev/todomvc

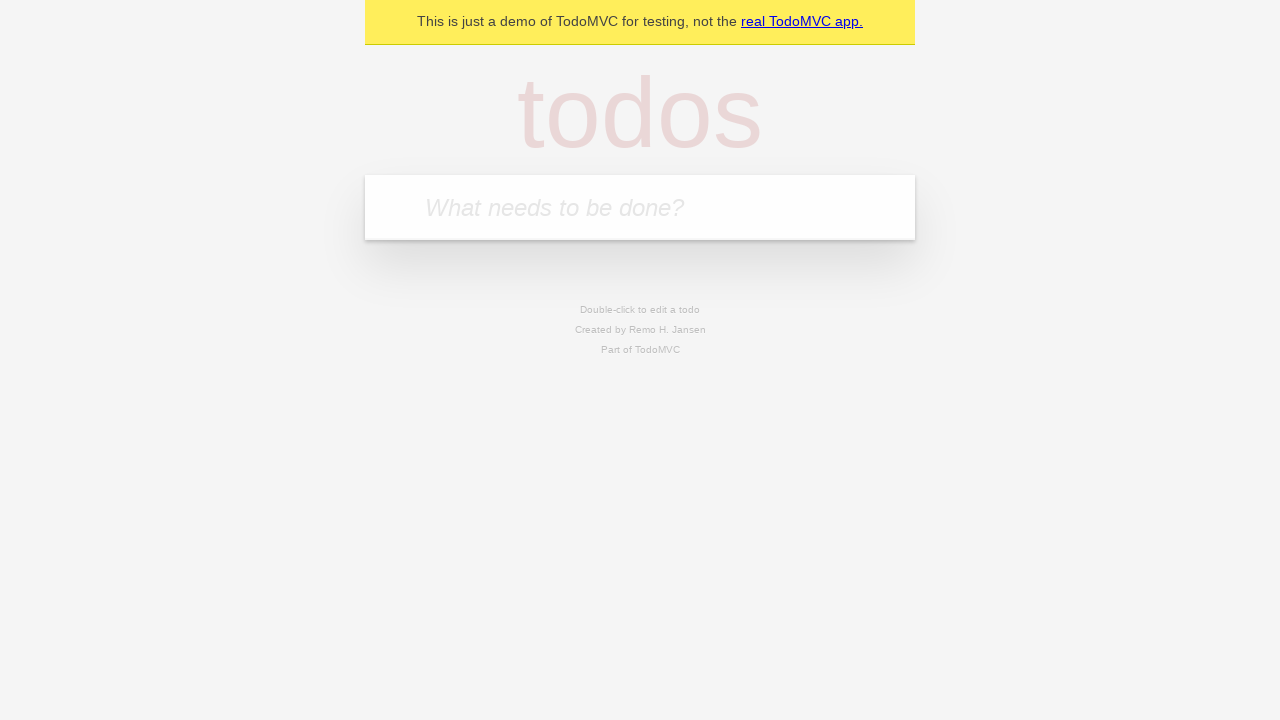

Filled todo input with 'buy some cheese' on internal:attr=[placeholder="What needs to be done?"i]
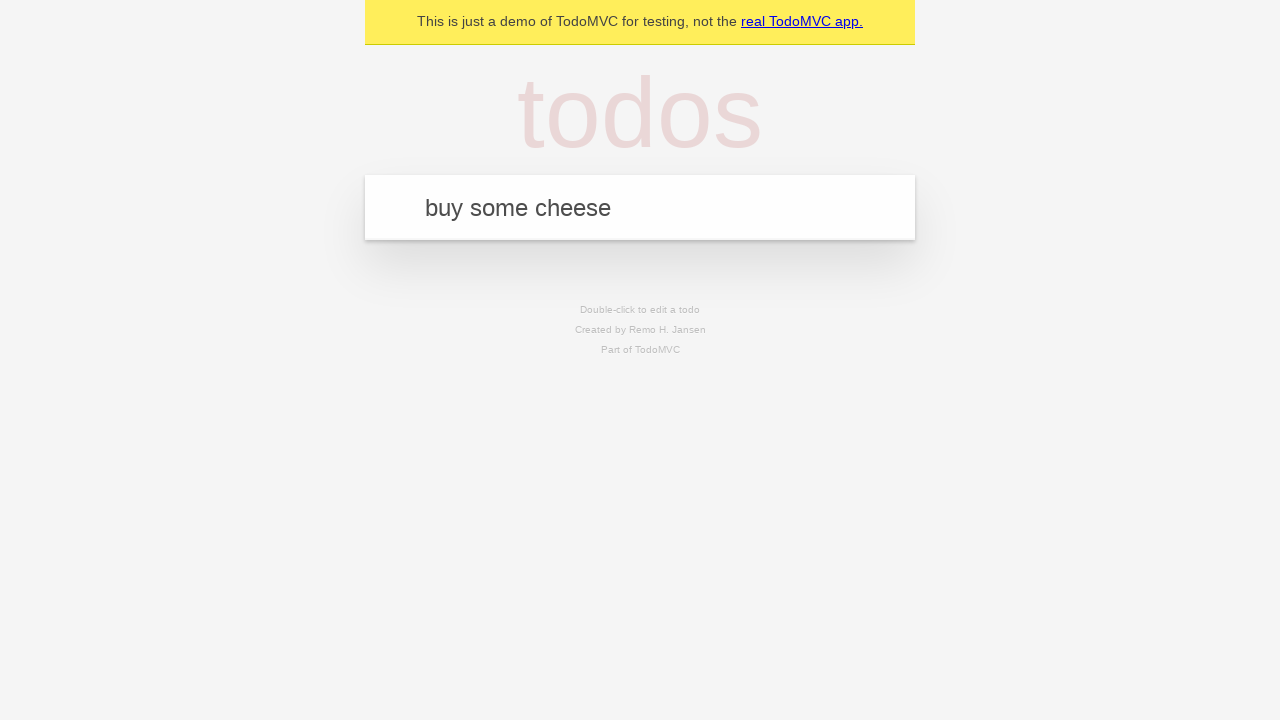

Pressed Enter to create first todo on internal:attr=[placeholder="What needs to be done?"i]
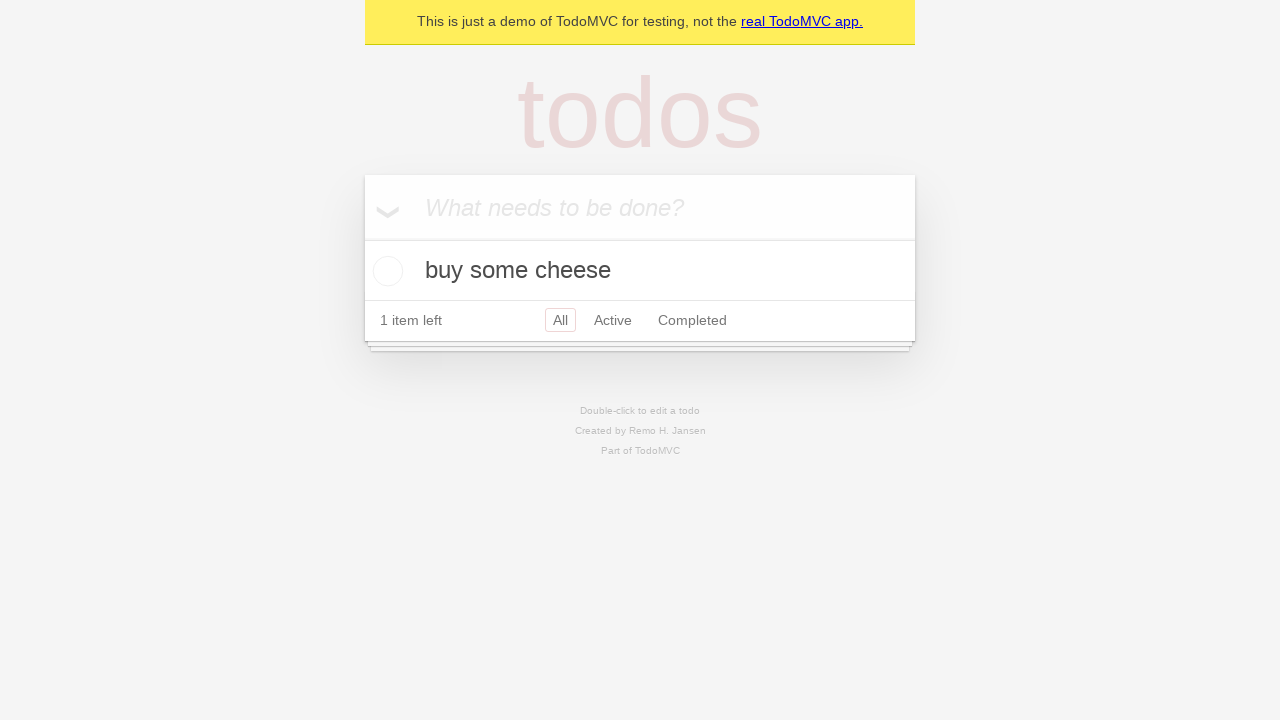

Filled todo input with 'feed the cat' on internal:attr=[placeholder="What needs to be done?"i]
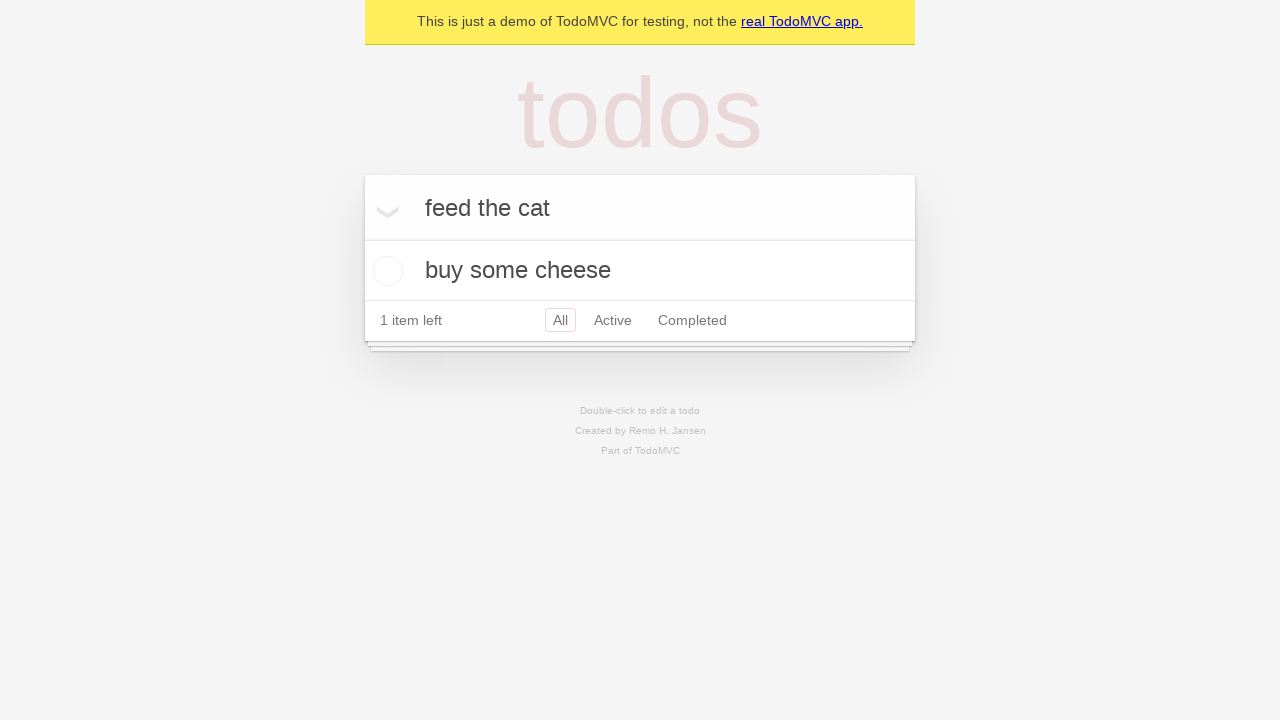

Pressed Enter to create second todo on internal:attr=[placeholder="What needs to be done?"i]
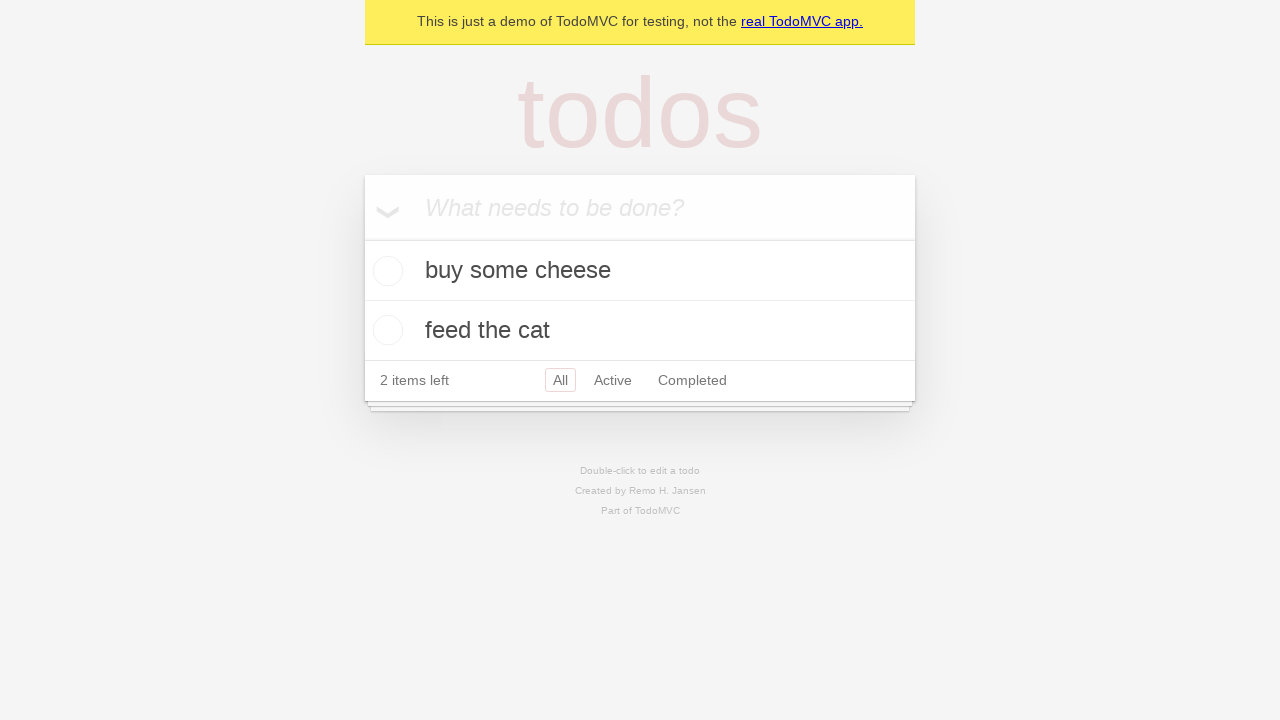

Filled todo input with 'book a doctors appointment' on internal:attr=[placeholder="What needs to be done?"i]
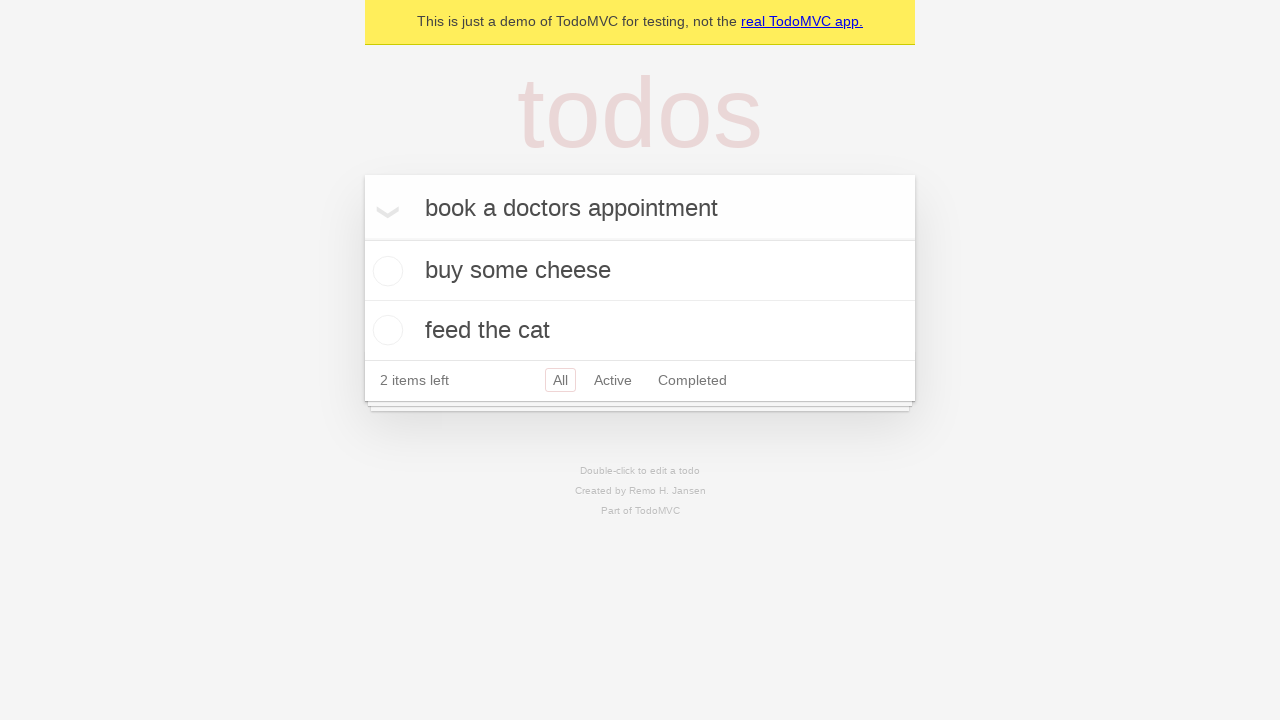

Pressed Enter to create third todo on internal:attr=[placeholder="What needs to be done?"i]
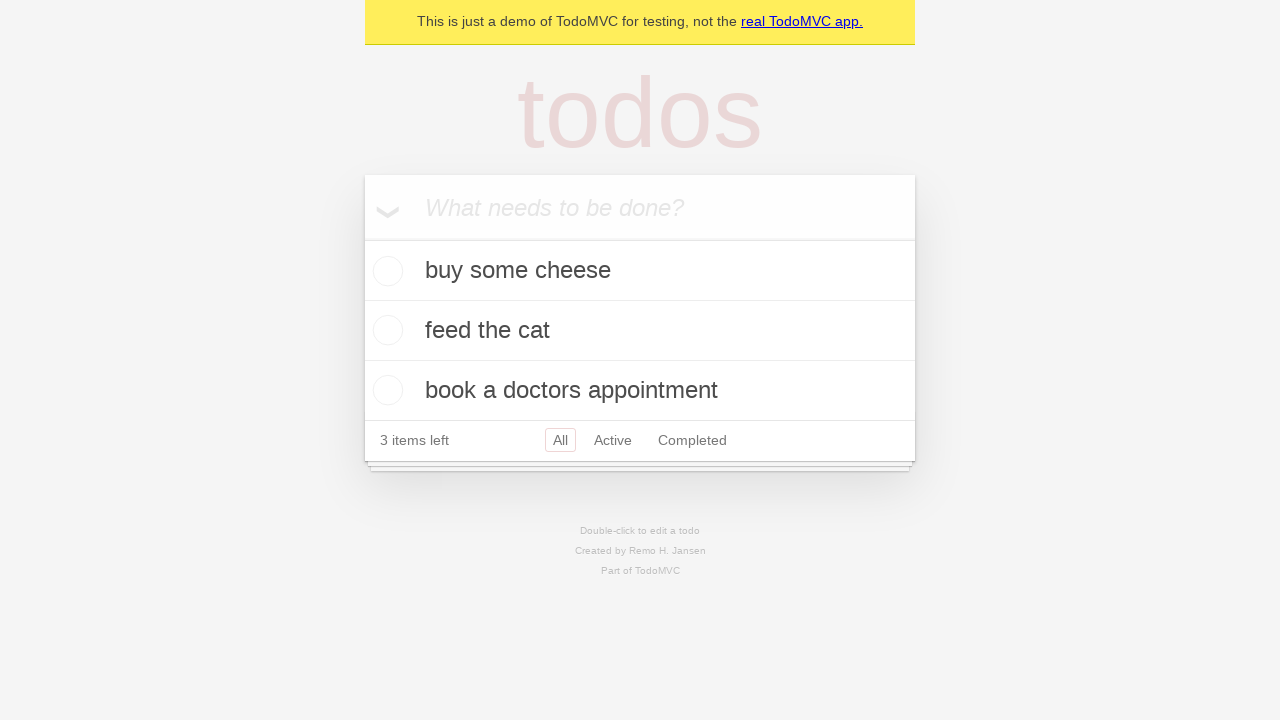

Double-clicked second todo to enter edit mode at (640, 331) on internal:testid=[data-testid="todo-item"s] >> nth=1
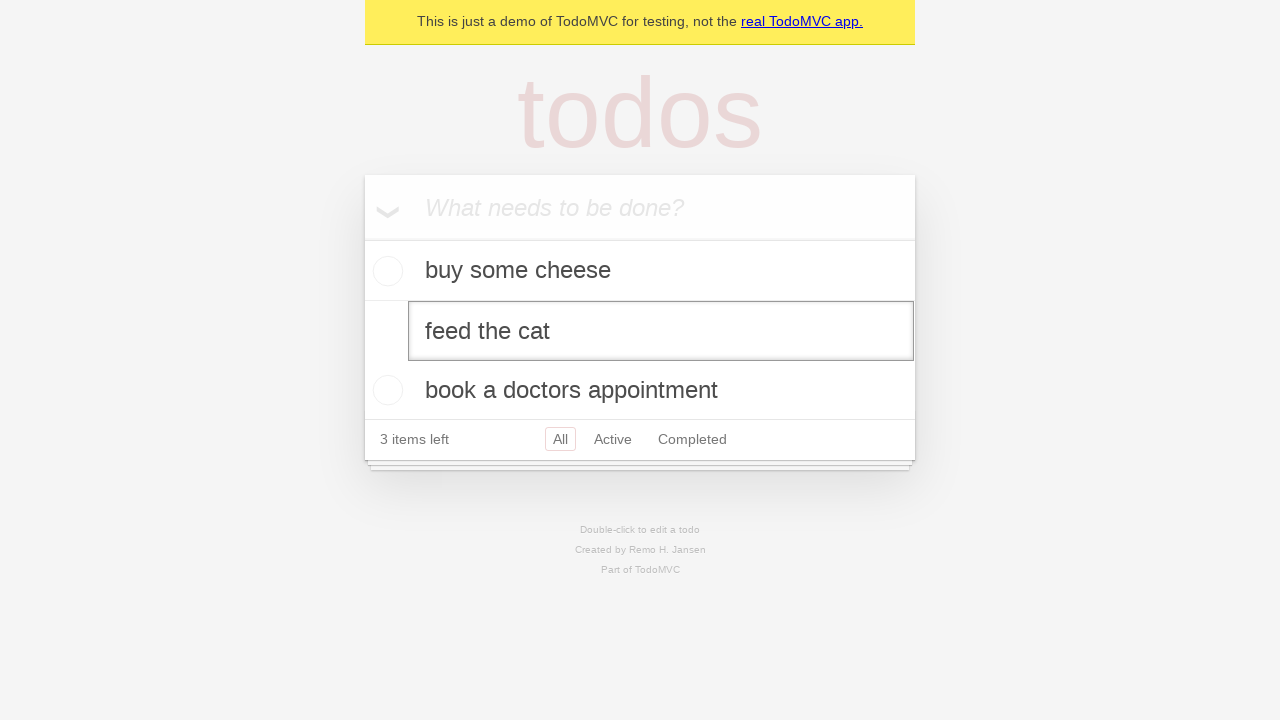

Changed todo text to 'buy some sausages' on internal:testid=[data-testid="todo-item"s] >> nth=1 >> internal:role=textbox[nam
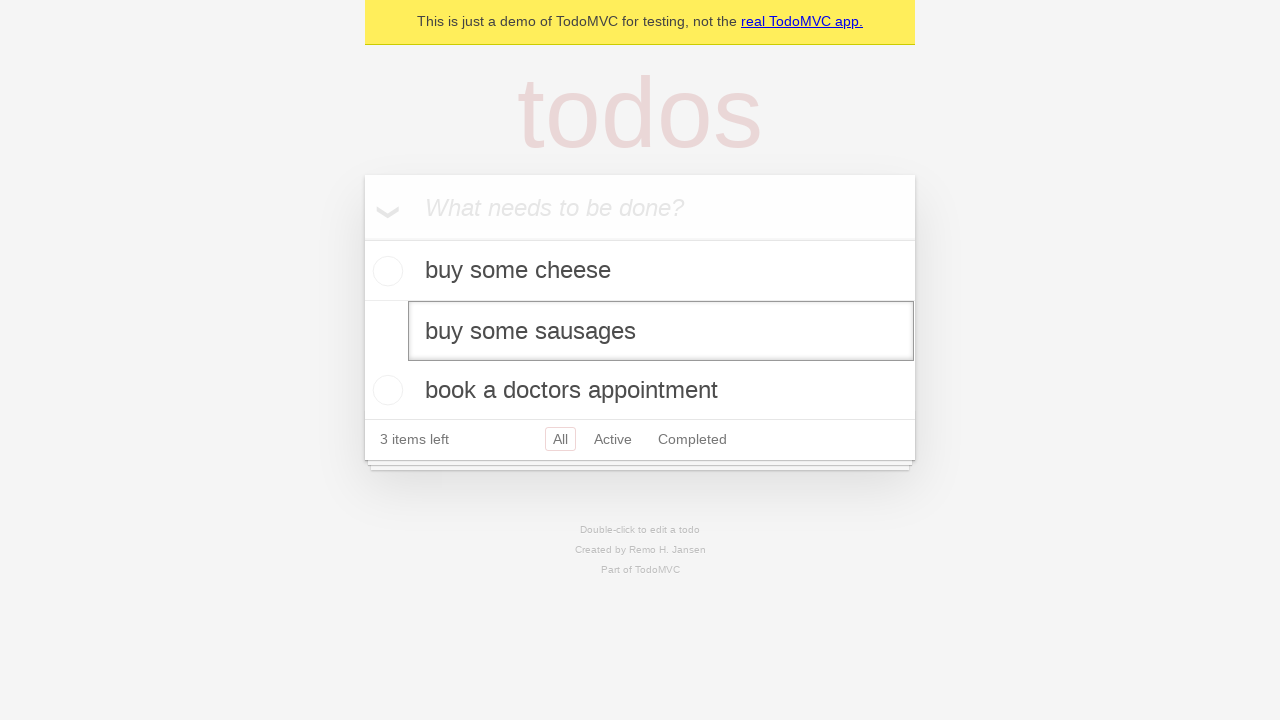

Dispatched blur event to save todo edit
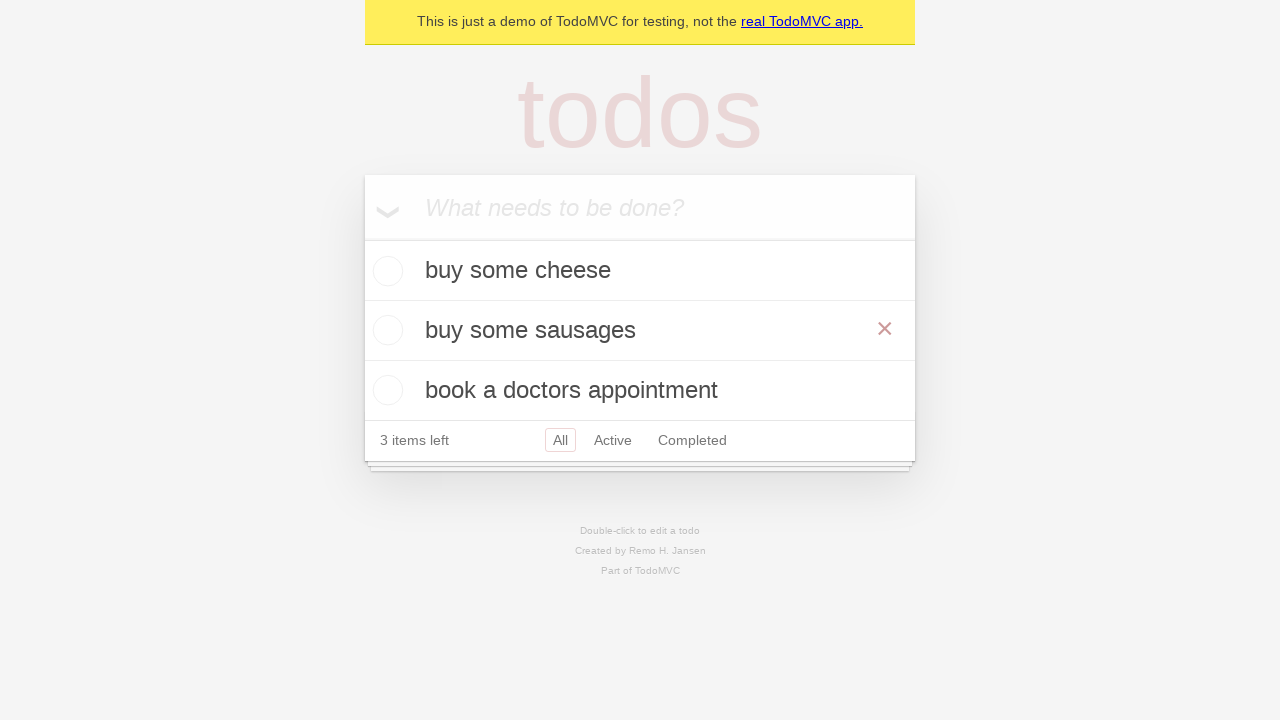

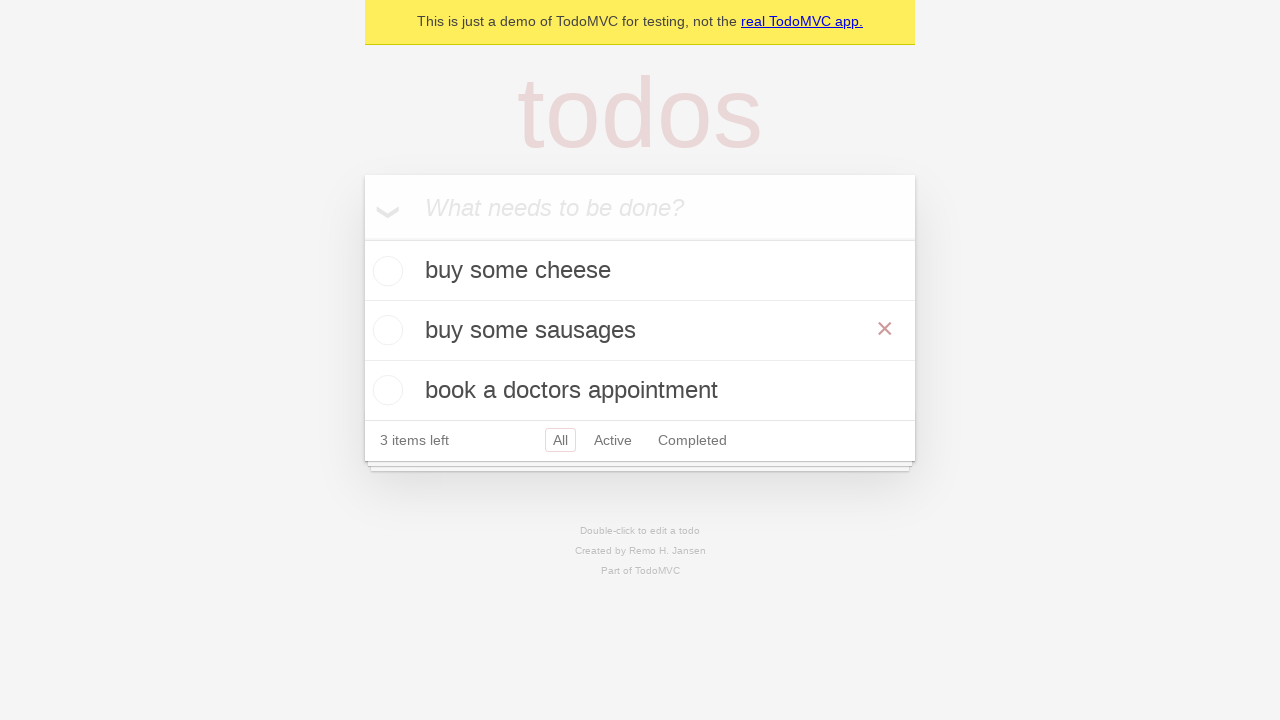